Navigates to Yopmail's email generator page and clicks the button to check the inbox of a randomly generated email address

Starting URL: https://yopmail.com/en/email-generator

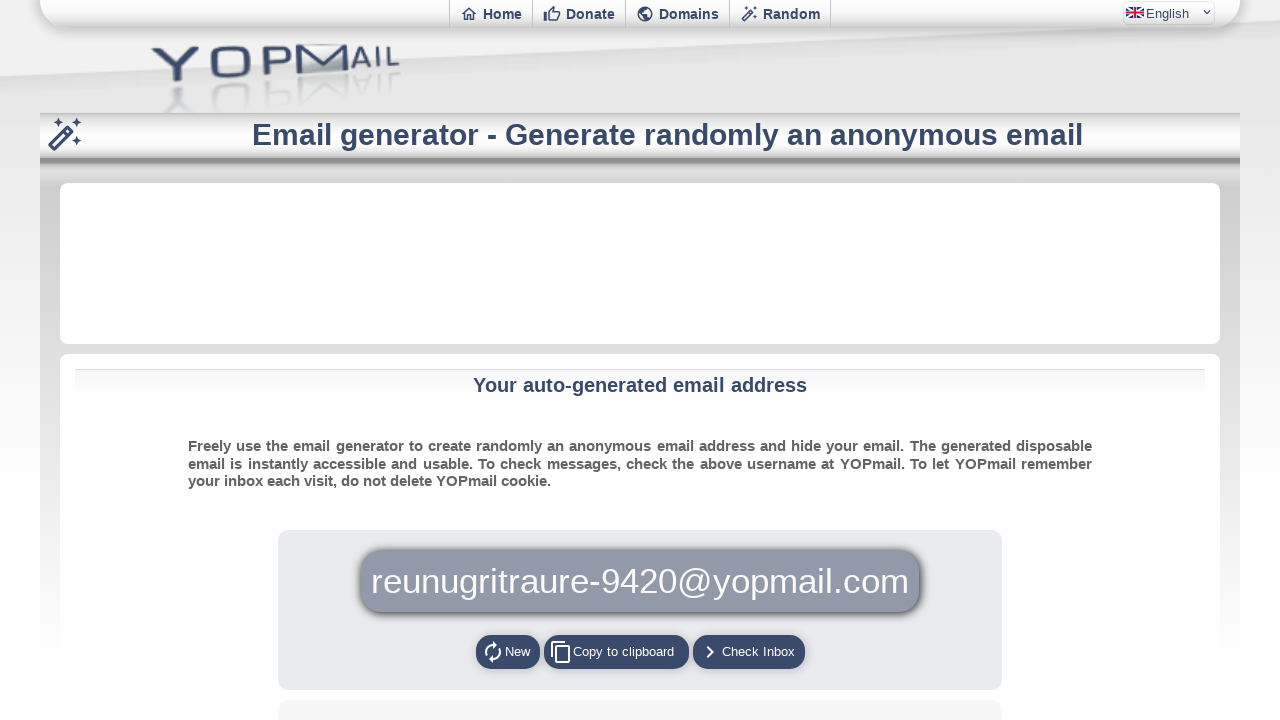

Navigated to Yopmail email generator page
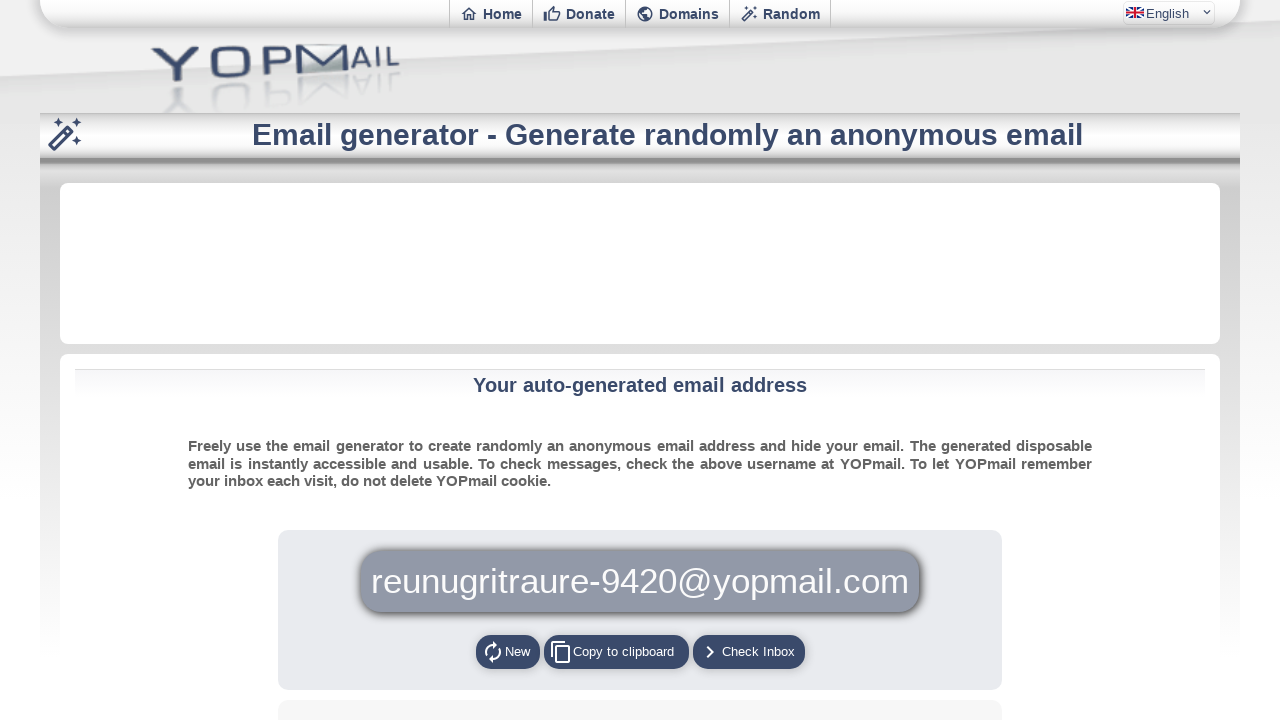

Clicked the Check Inbox button to access randomly generated email's inbox at (748, 652) on button[onclick='egengo();']
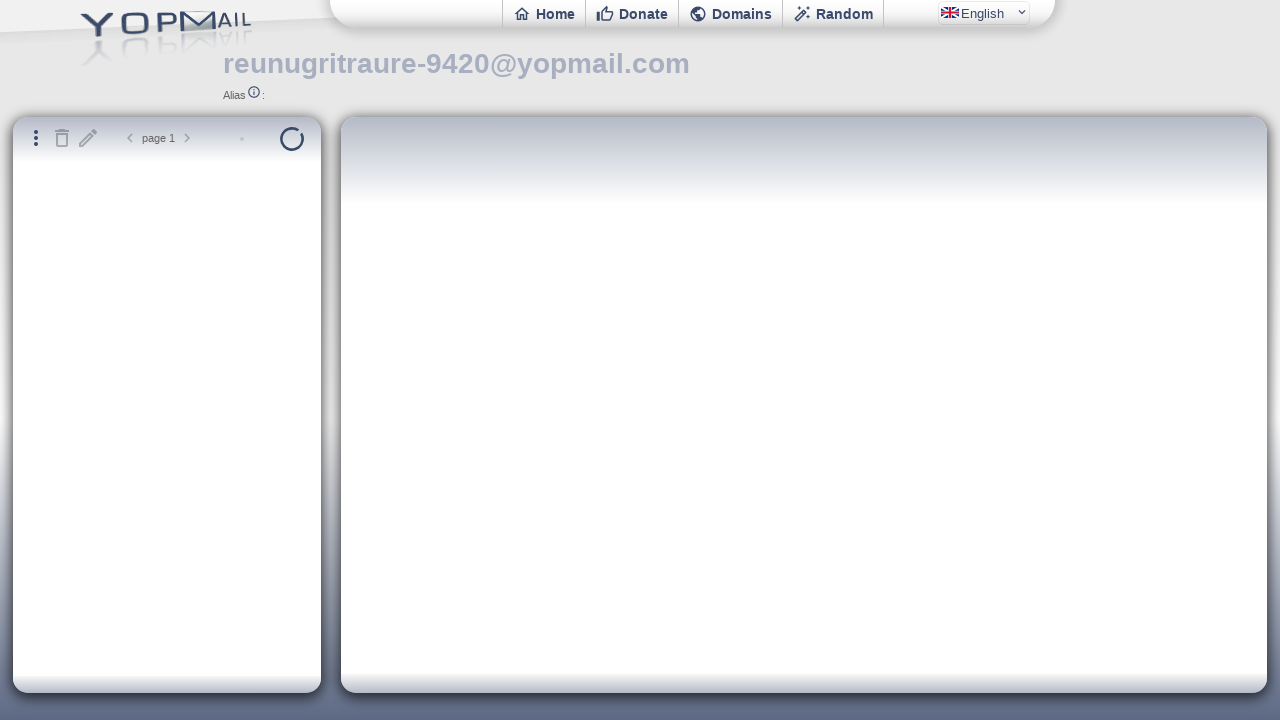

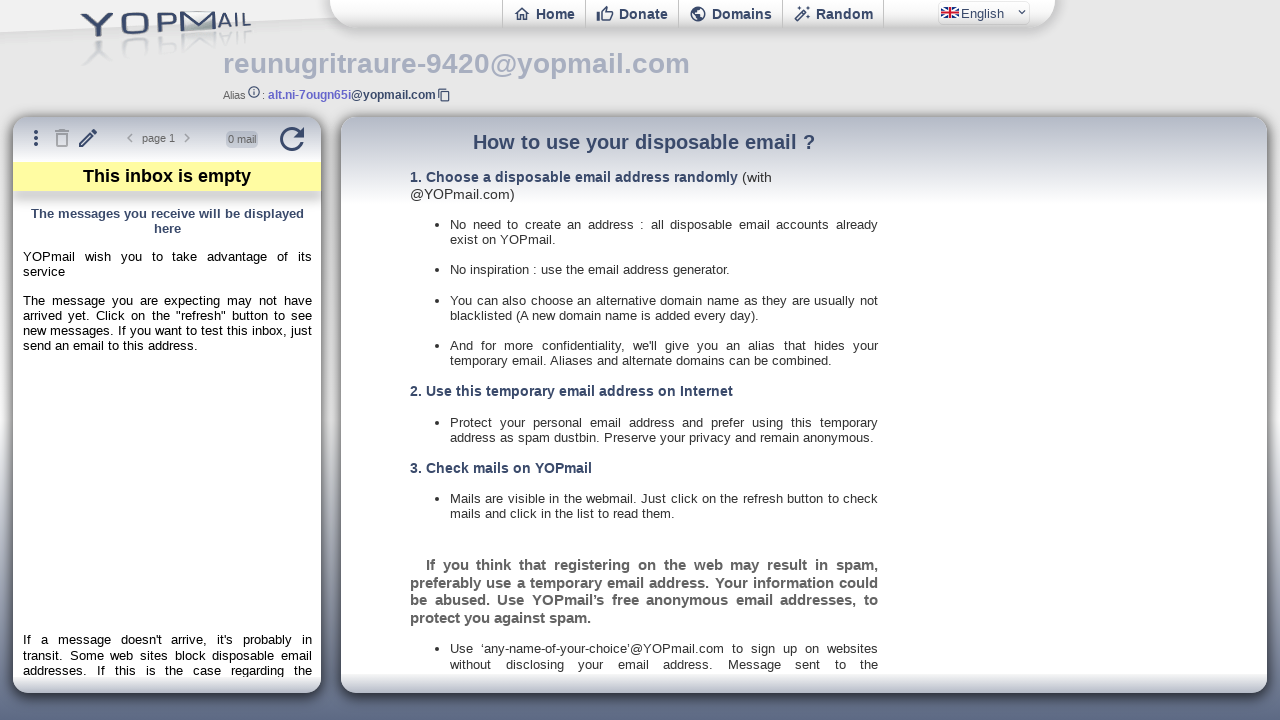